Tests that a select dropdown has the correct default value by navigating to the test page and verifying the select element exists

Starting URL: https://teserat.github.io/welcome/

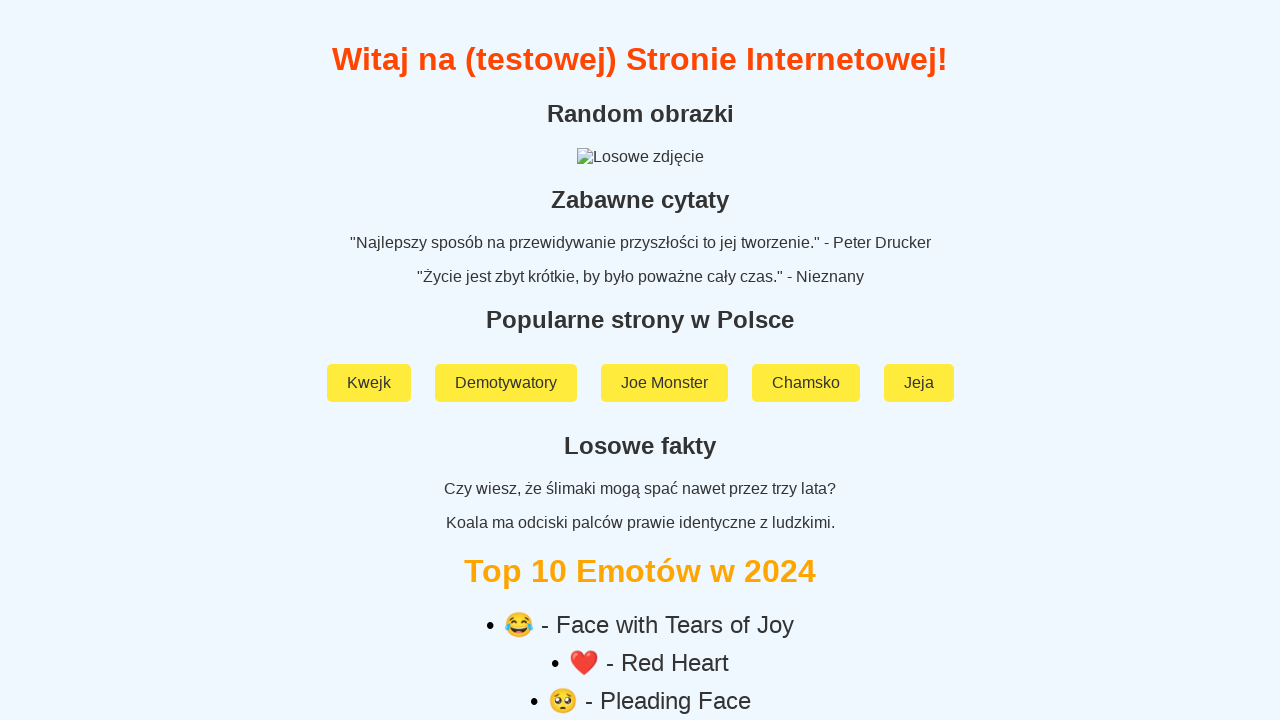

Clicked on 'Rozchodniak' link at (640, 592) on text=Rozchodniak
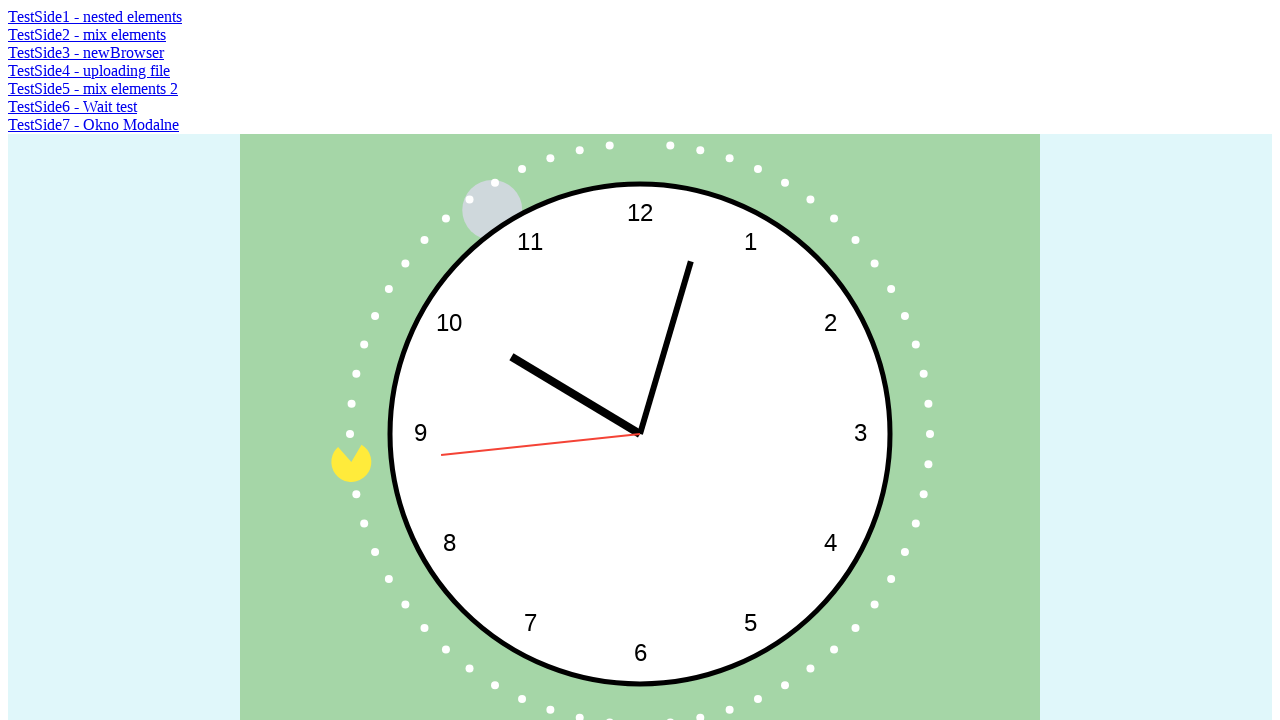

Clicked on 'TestSide2 - mix elements' link at (87, 34) on text=TestSide2 - mix elements
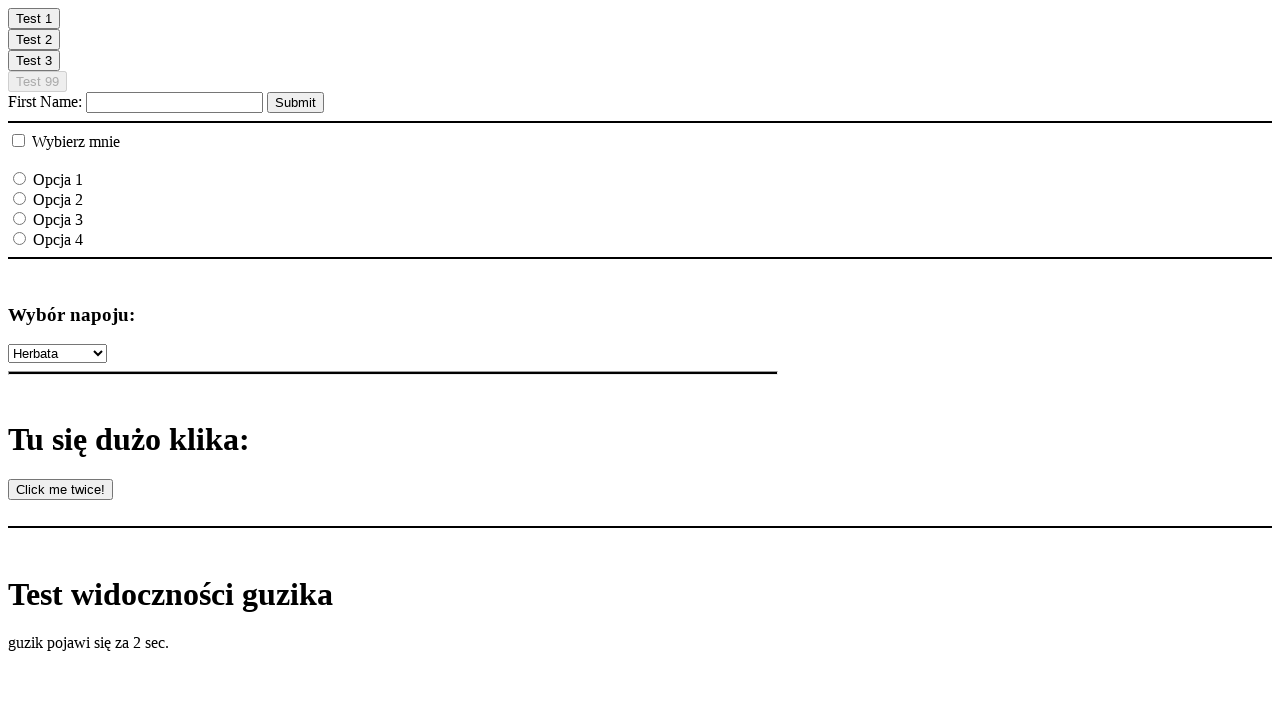

Select dropdown element is visible
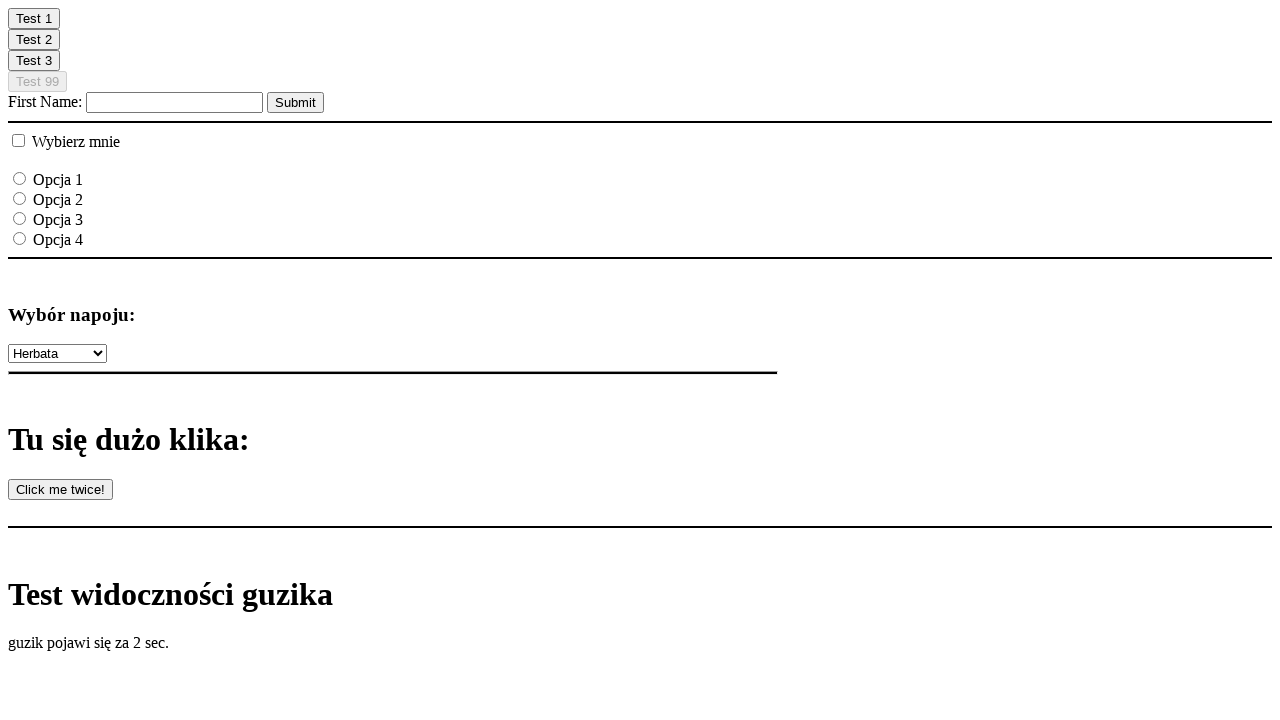

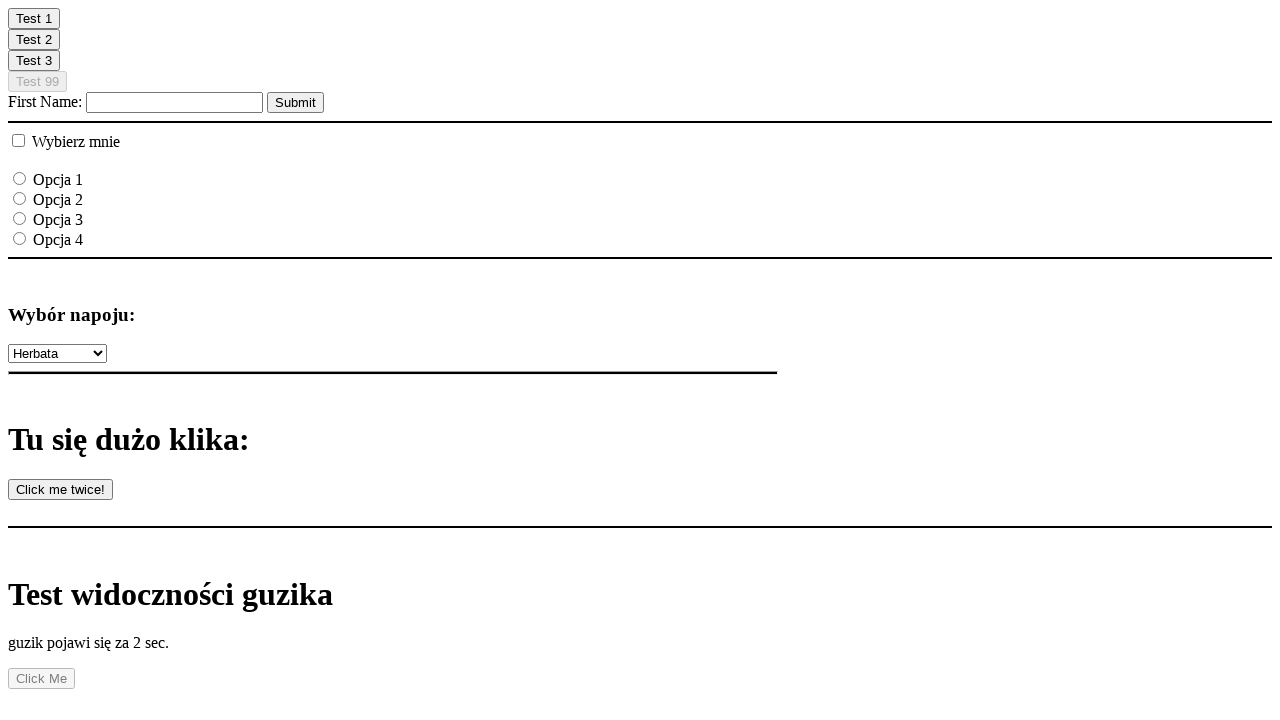